Tests various form elements including radio buttons, checkboxes, prompt dialogs, and dropdown selections

Starting URL: https://omayo.blogspot.in/

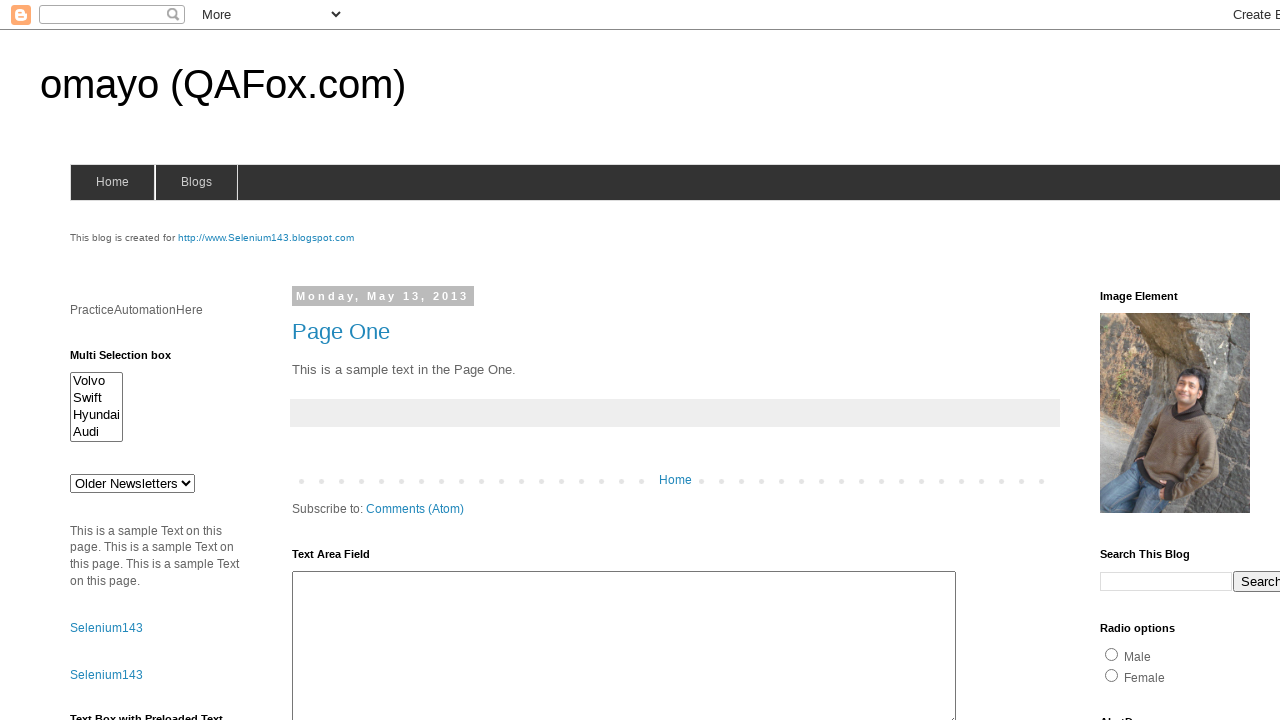

Clicked radio button for 'male' option at (1112, 654) on input[value='male']
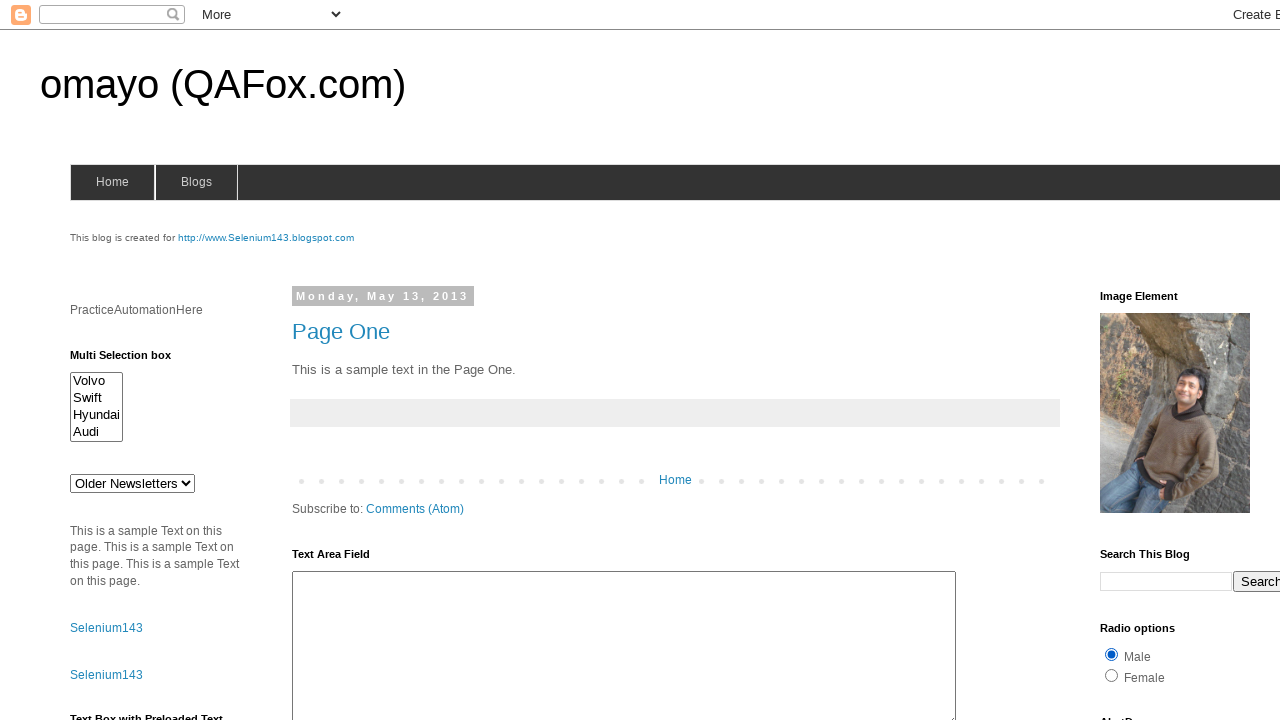

Checked checkbox for 'orange' option on input[value='orange']
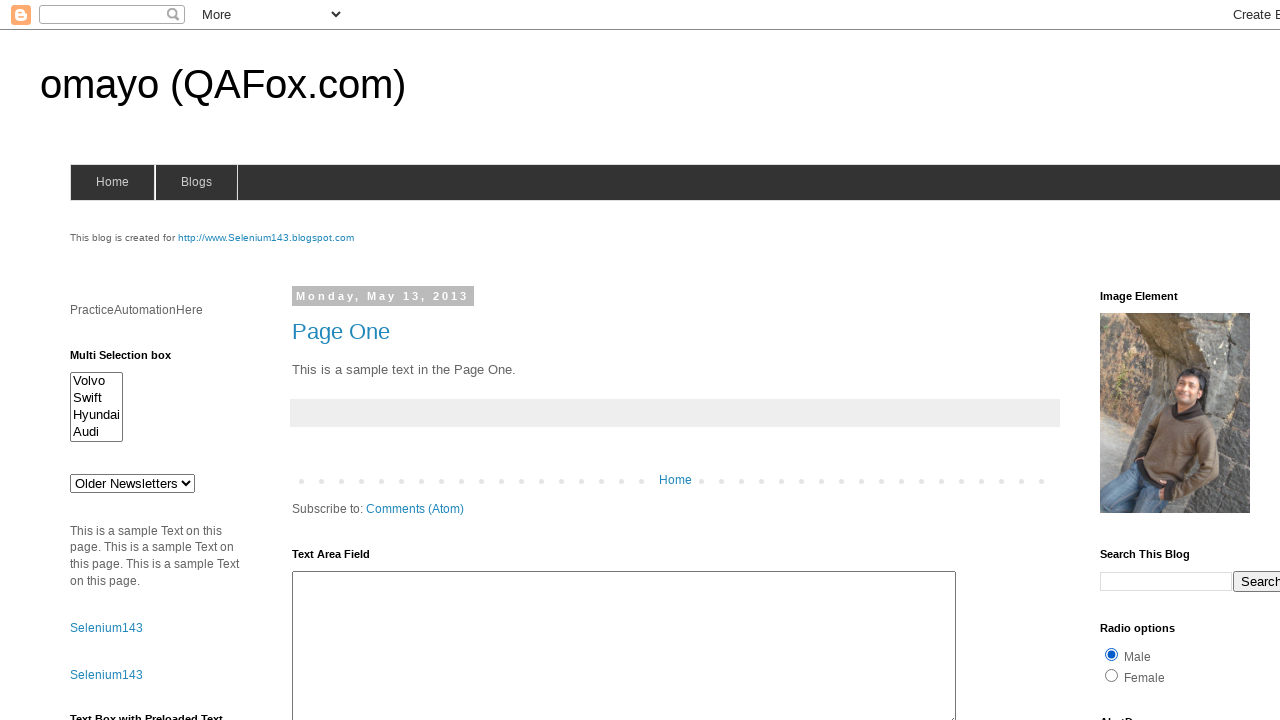

Set up dialog handler to accept with text 'Taimoor Ahmed Pa'
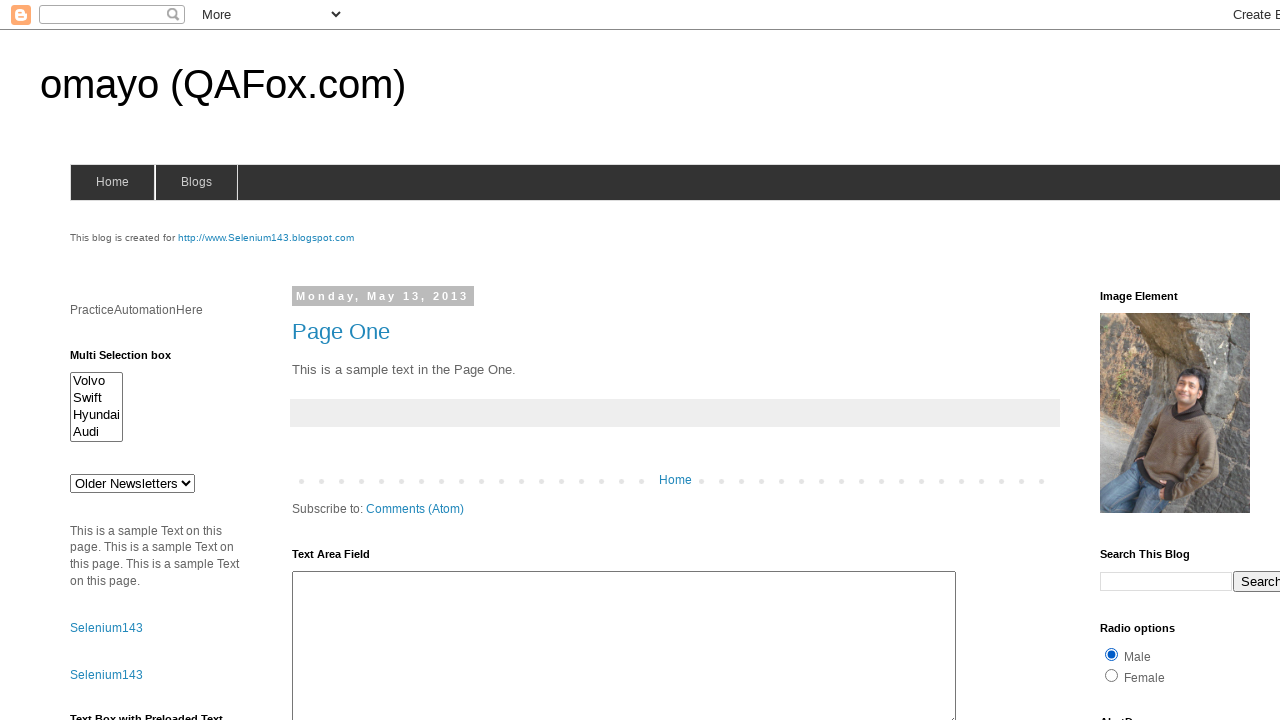

Clicked prompt dialog trigger button at (1140, 361) on input[id='prompt']
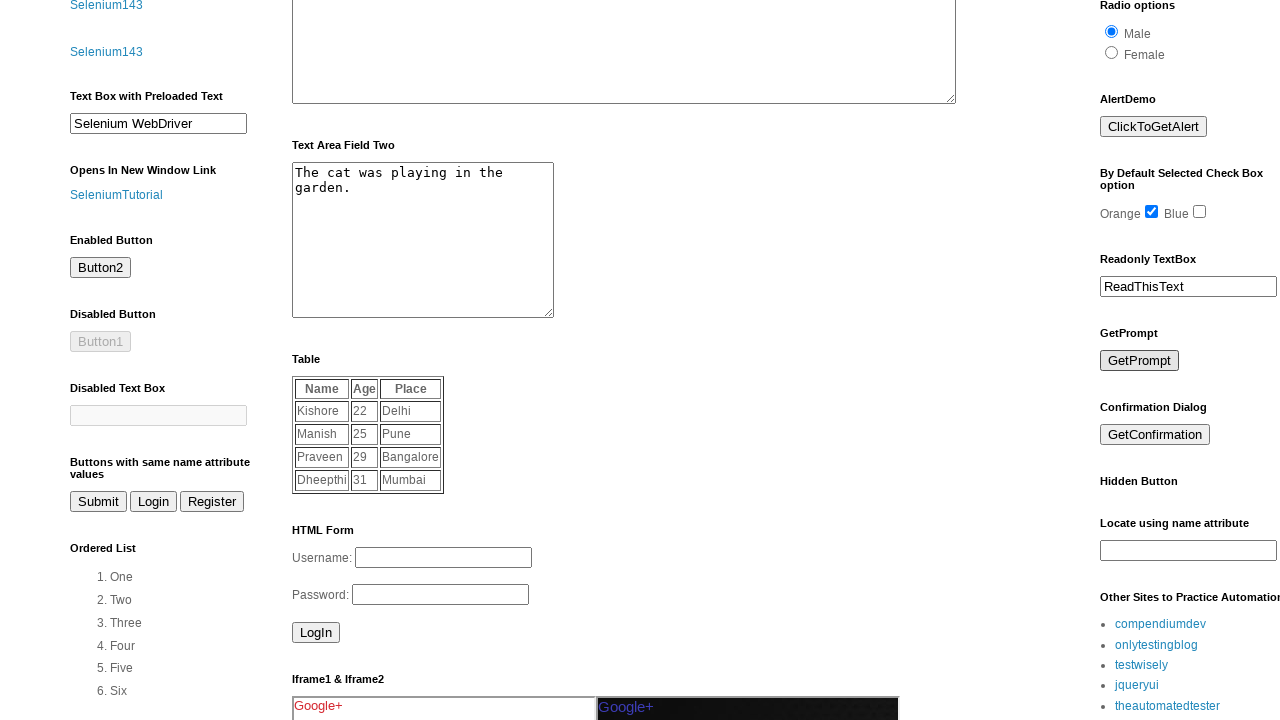

Selected 'doc 2' from dropdown menu on select[id='drop1']
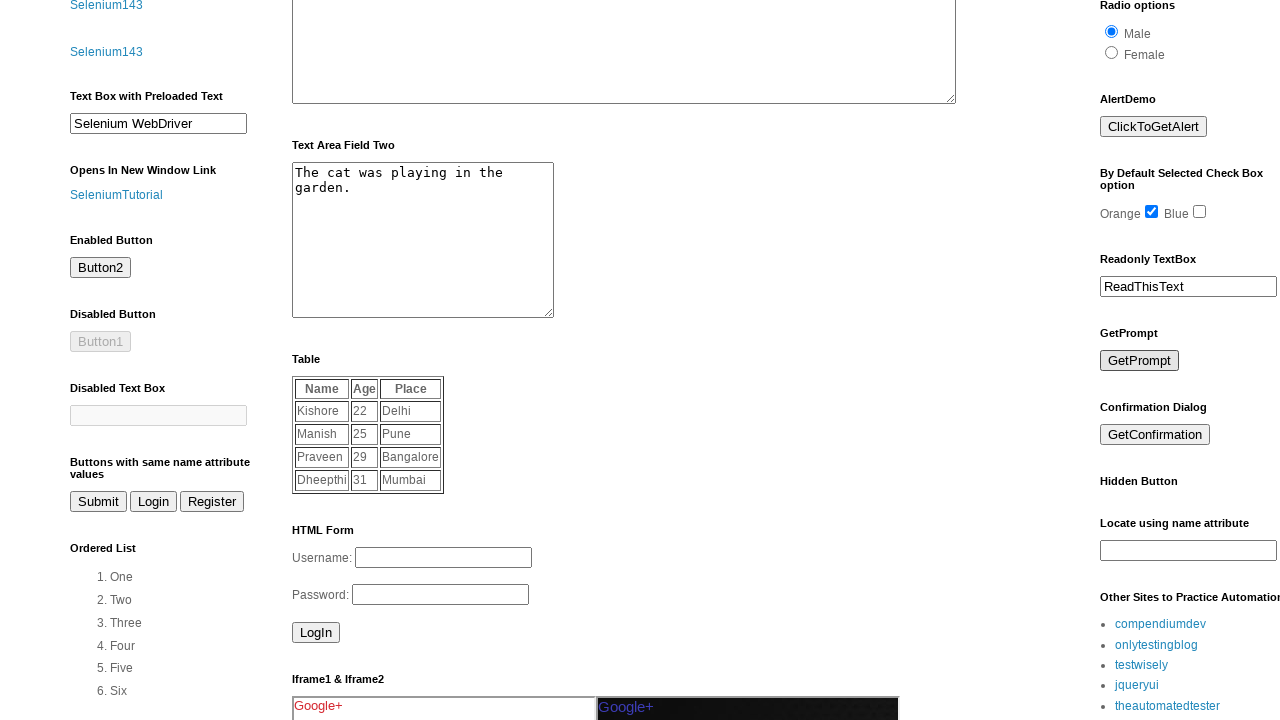

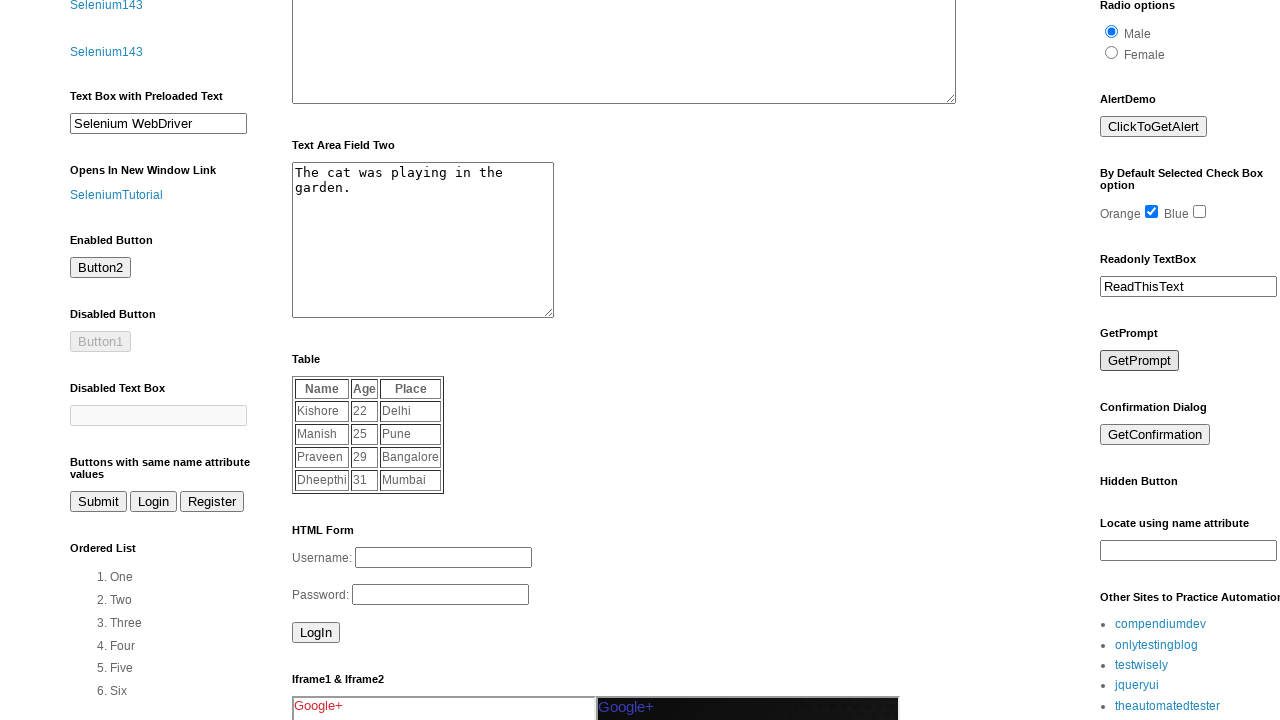